Tests the jQuery UI Sortable demo by navigating to the sortable page, switching to the demo iframe, and performing a drag-and-drop operation to move the first list item to the fourth position.

Starting URL: https://jqueryui.com/

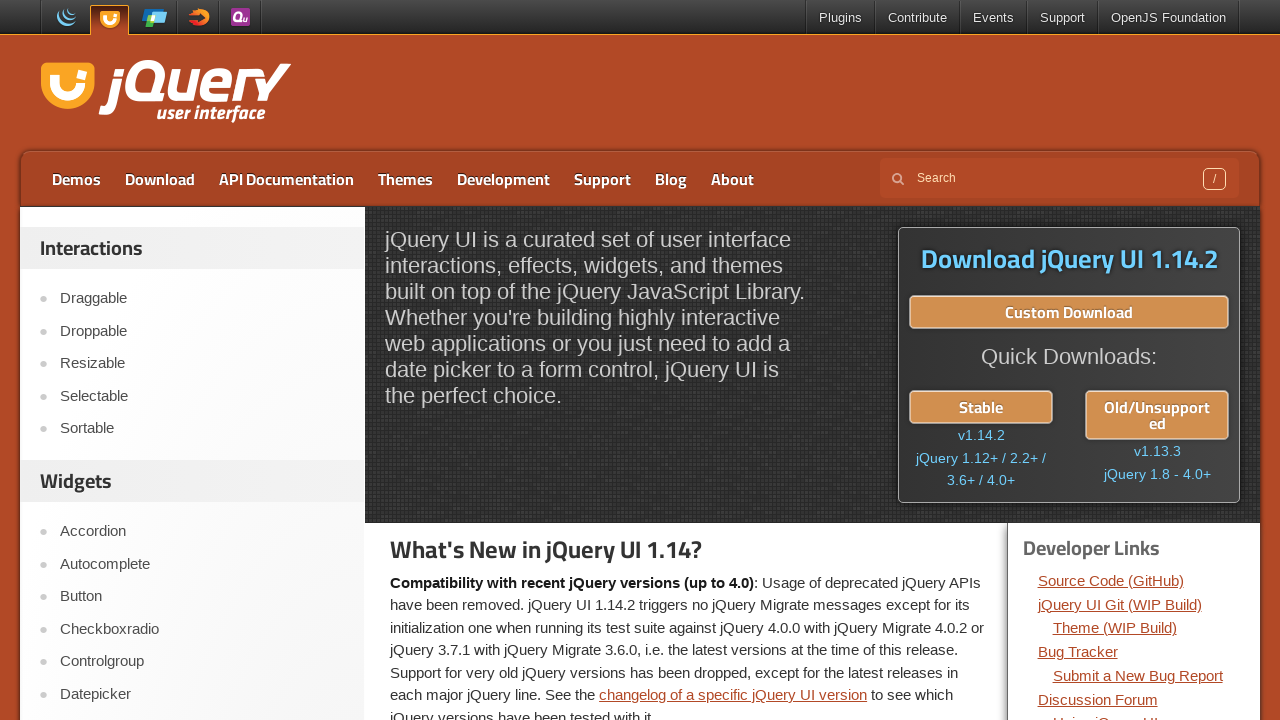

Clicked on the Sortable link in navigation at (202, 429) on xpath=//a[contains(text(),'Sortable')]
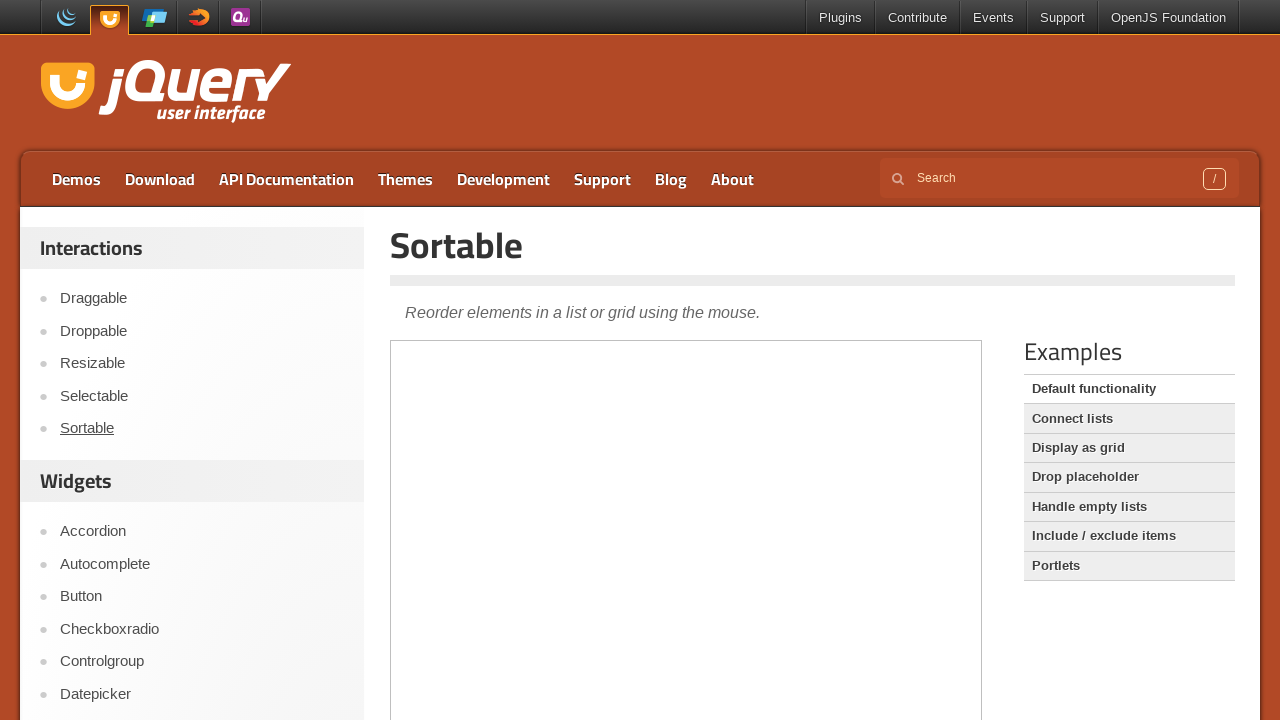

Demo frame loaded
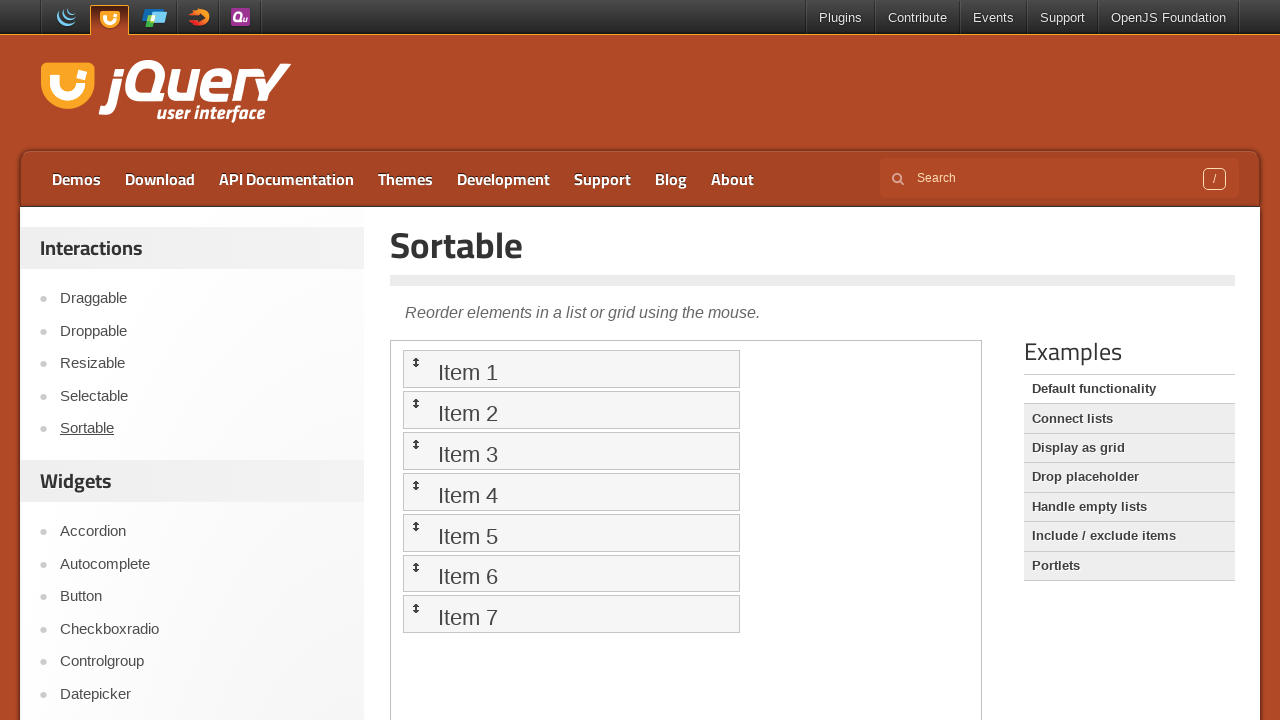

Located and switched to demo iframe
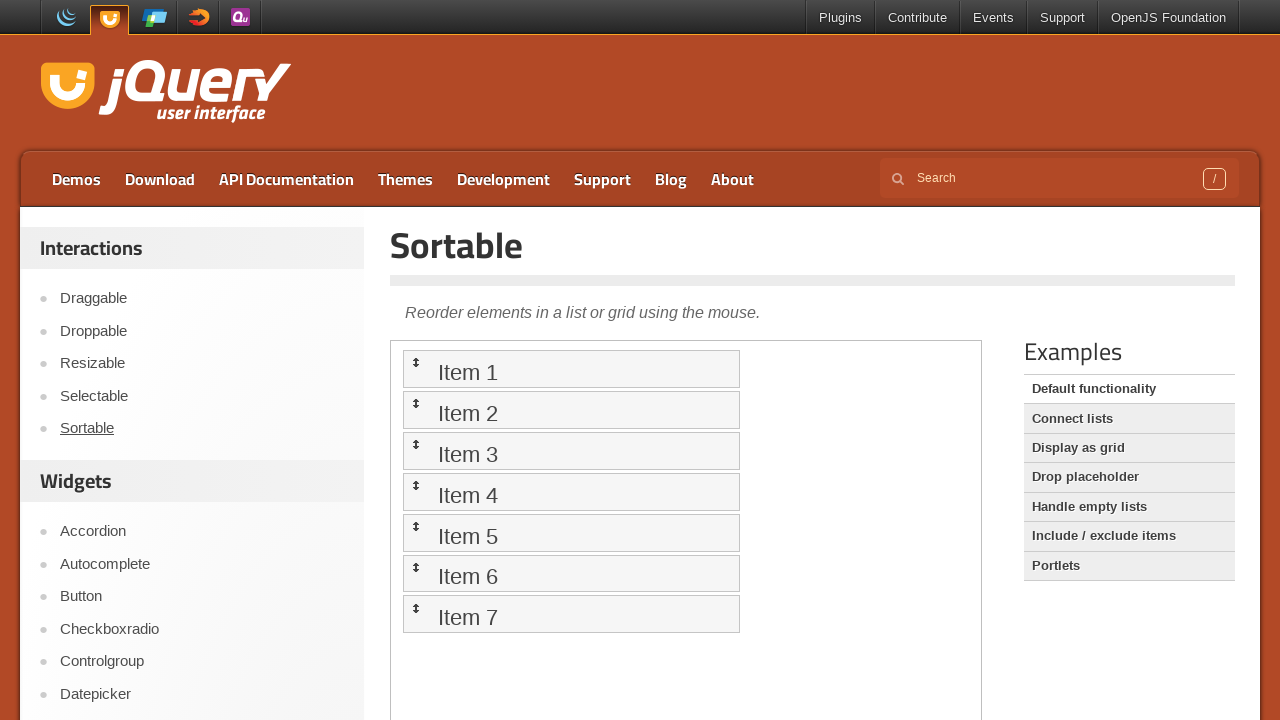

Sortable list items are visible in the iframe
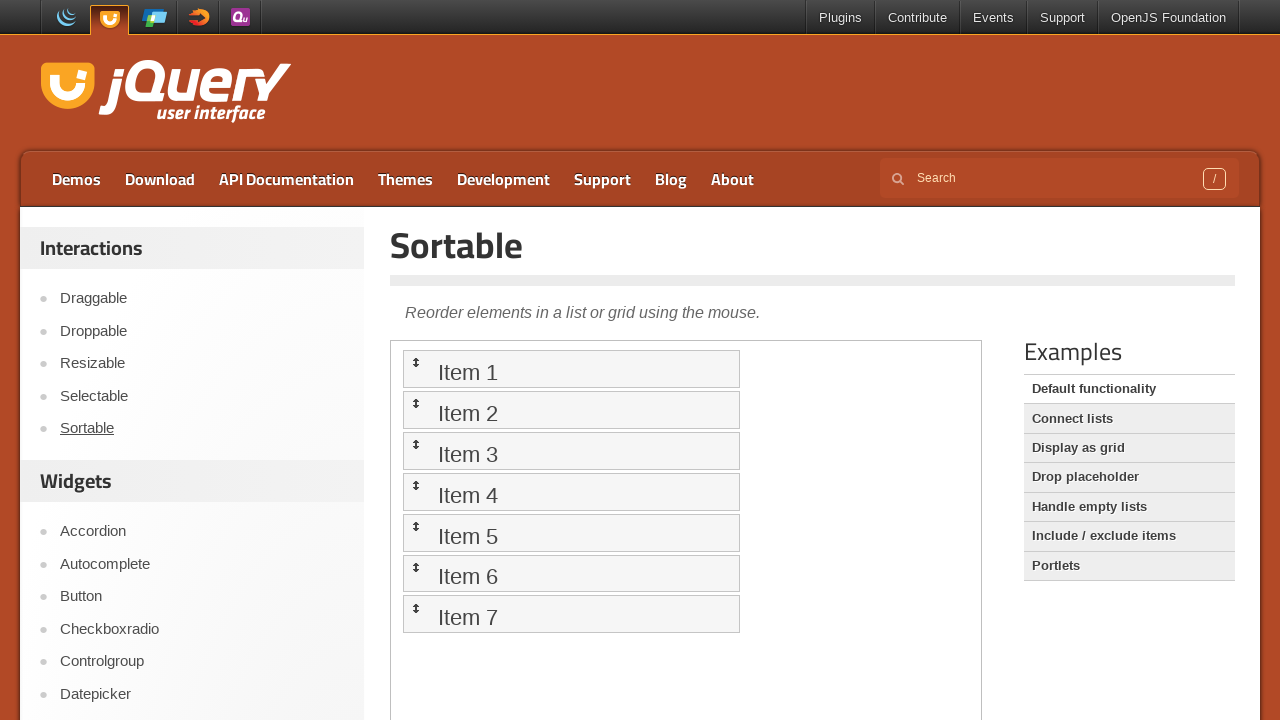

Located the first and fourth list items
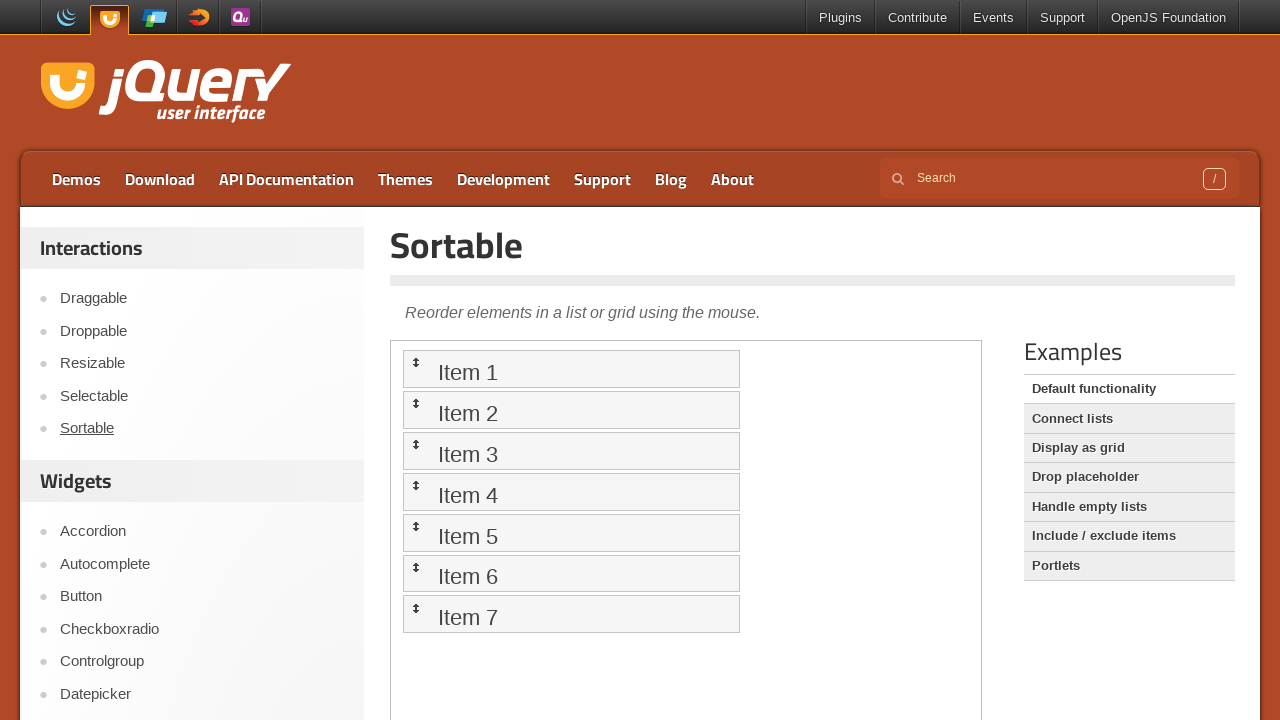

Retrieved bounding boxes for first and fourth list items
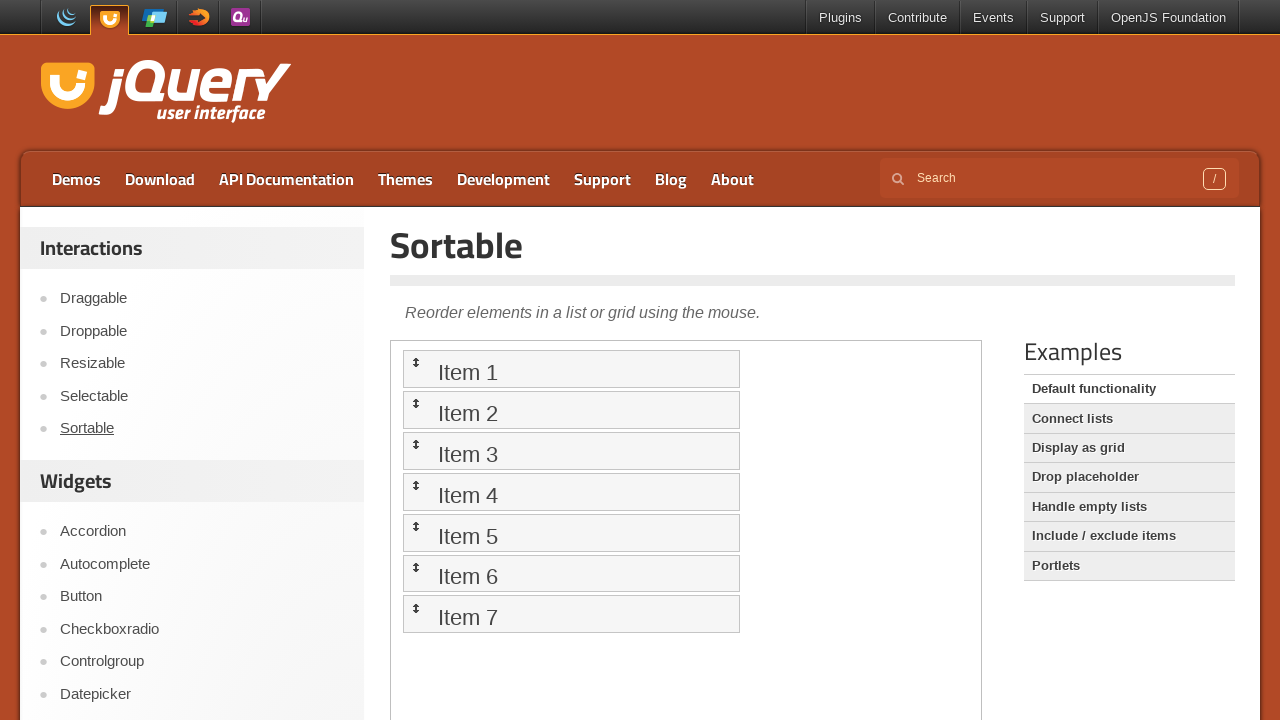

Dragged first list item to fourth position at (571, 492)
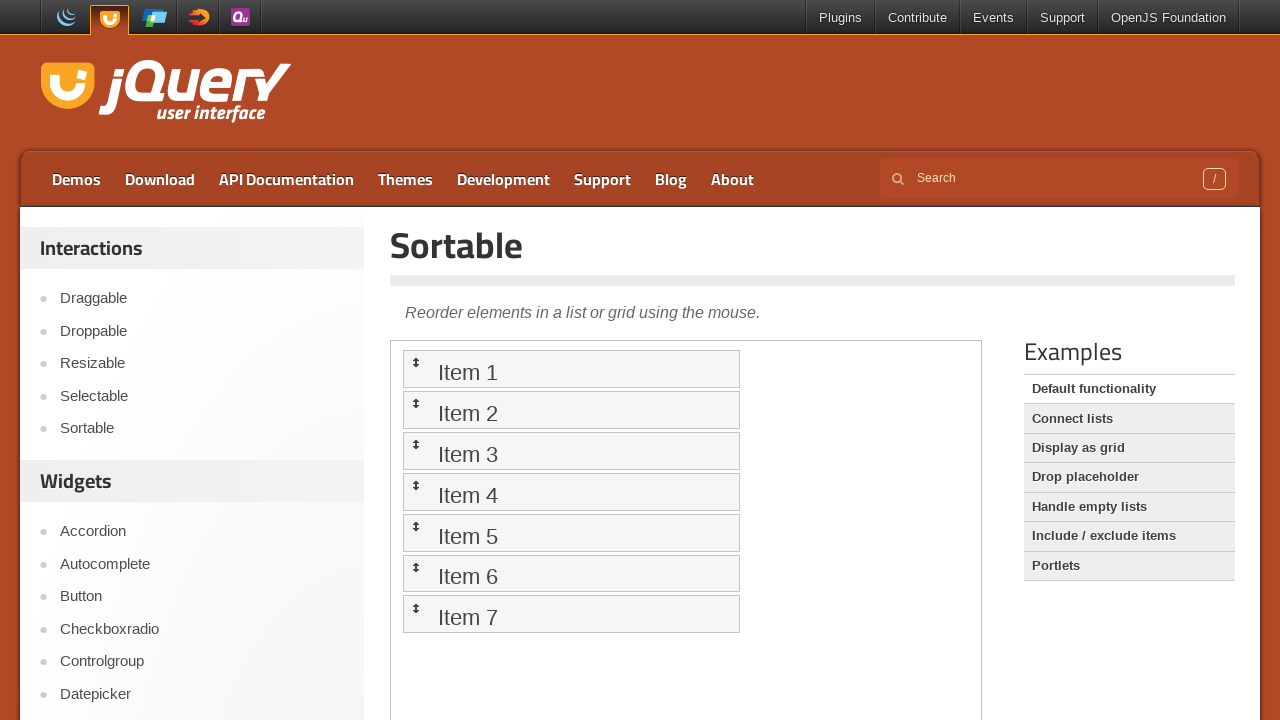

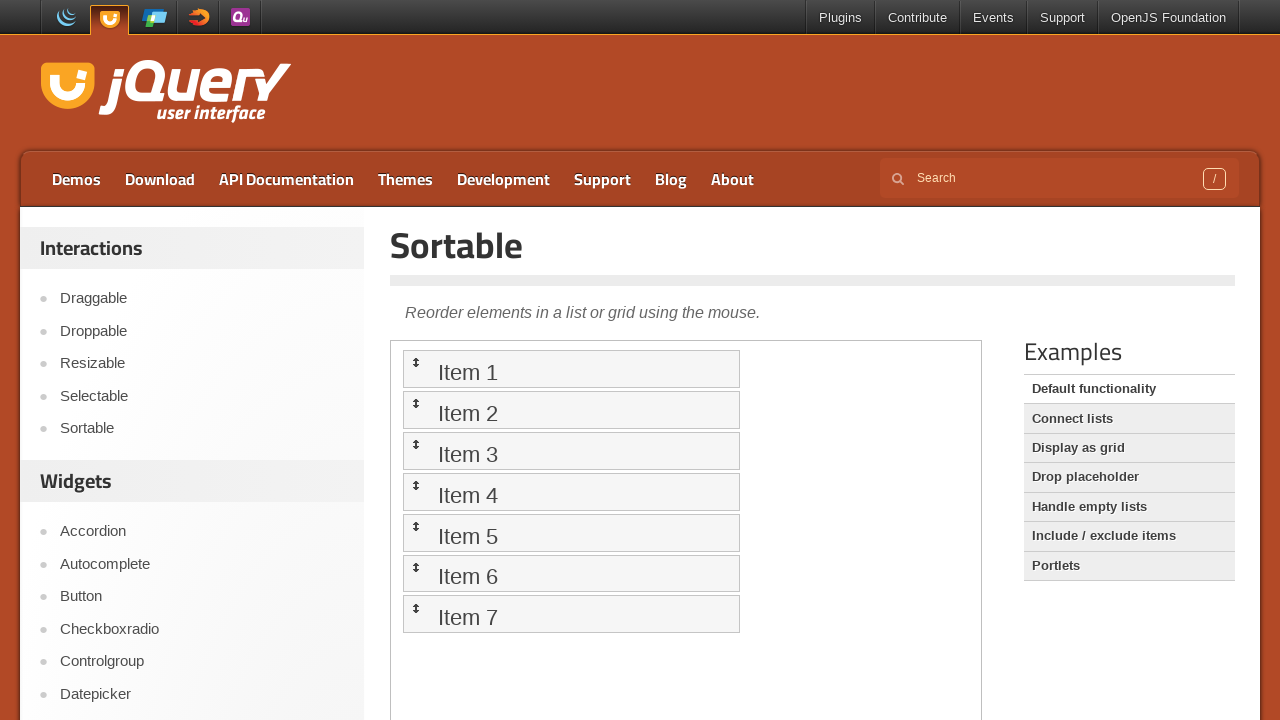